Tests dropdown selection functionality on a practice website by selecting options from a dropdown using different selection methods (by index and by visible text), and then interacting with a country input field.

Starting URL: https://www.leafground.com/select.xhtml

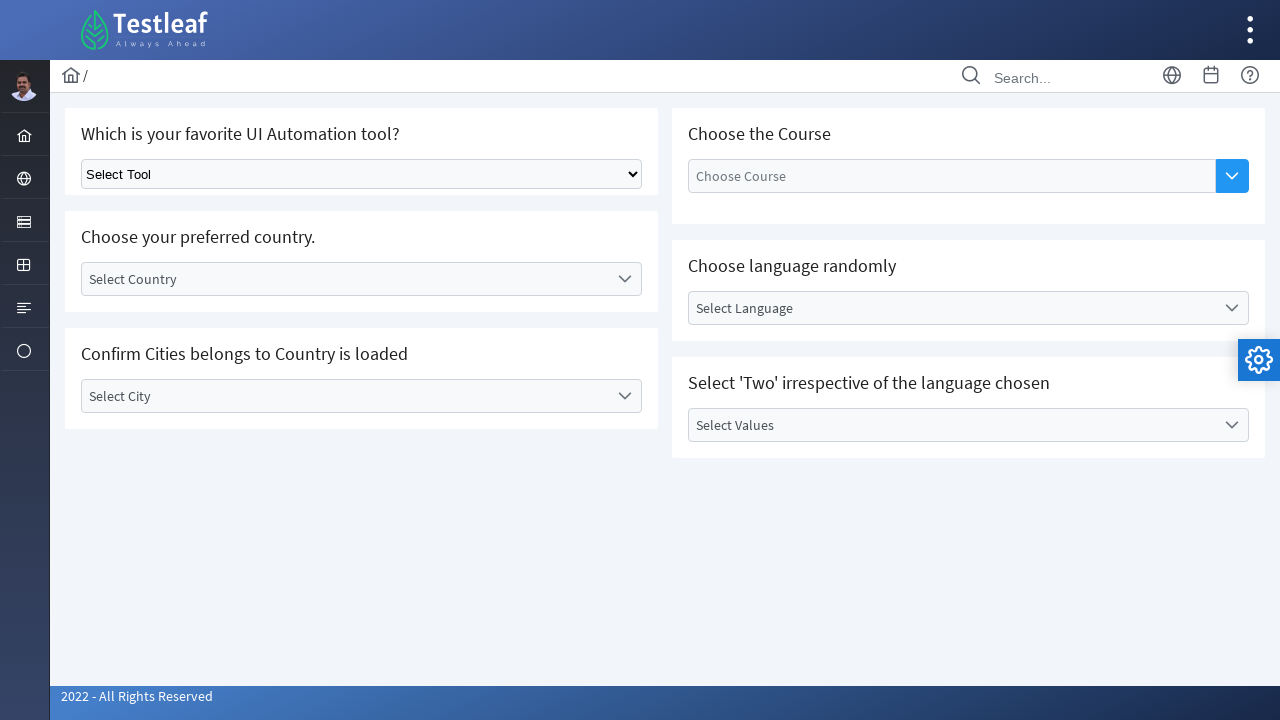

Selected language dropdown option by index 2 on xpath=//*[@id='j_idt87']/div/div[1]/div[1]/div/div/select
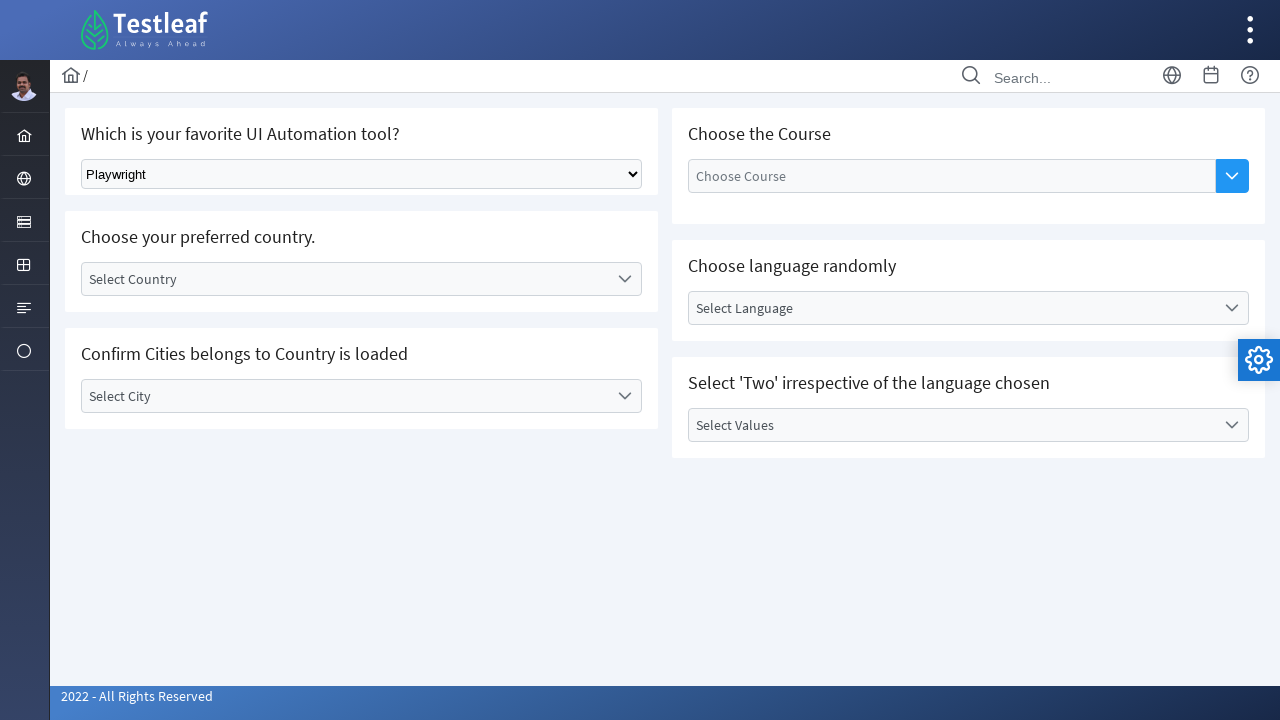

Waited 1000ms for selection to be processed
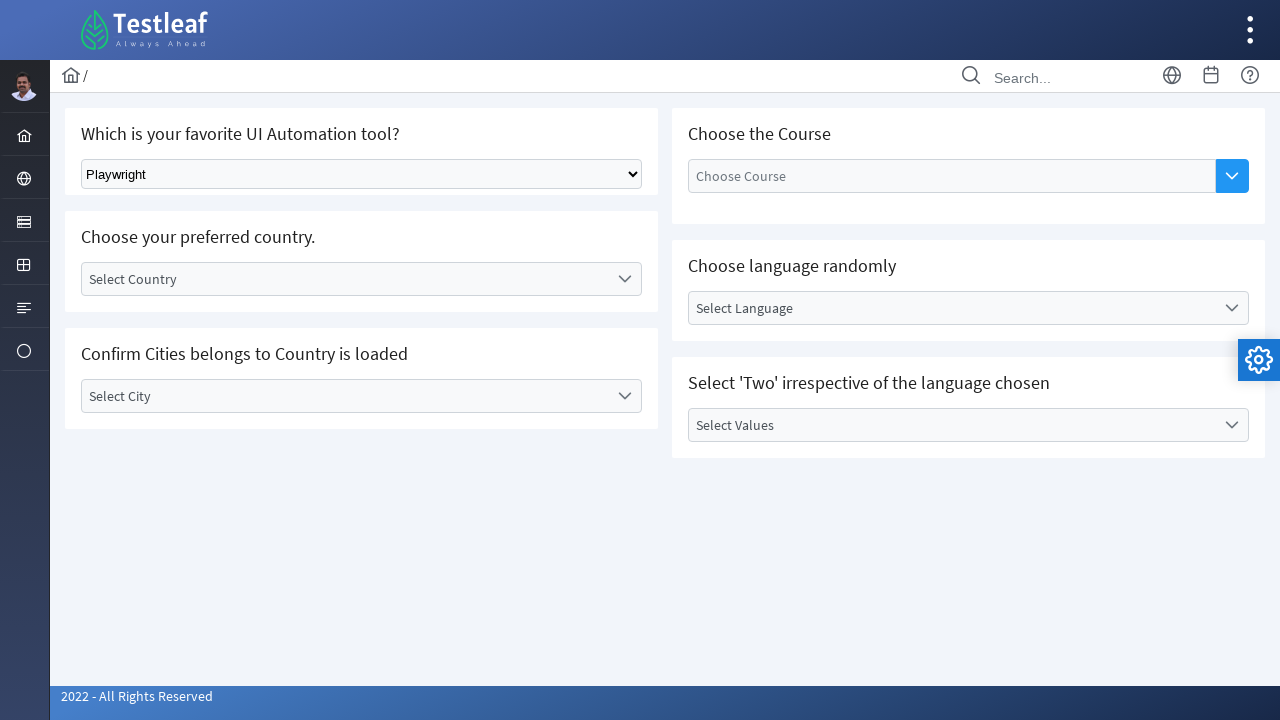

Selected 'Selenium' from language dropdown by visible text on xpath=//*[@id='j_idt87']/div/div[1]/div[1]/div/div/select
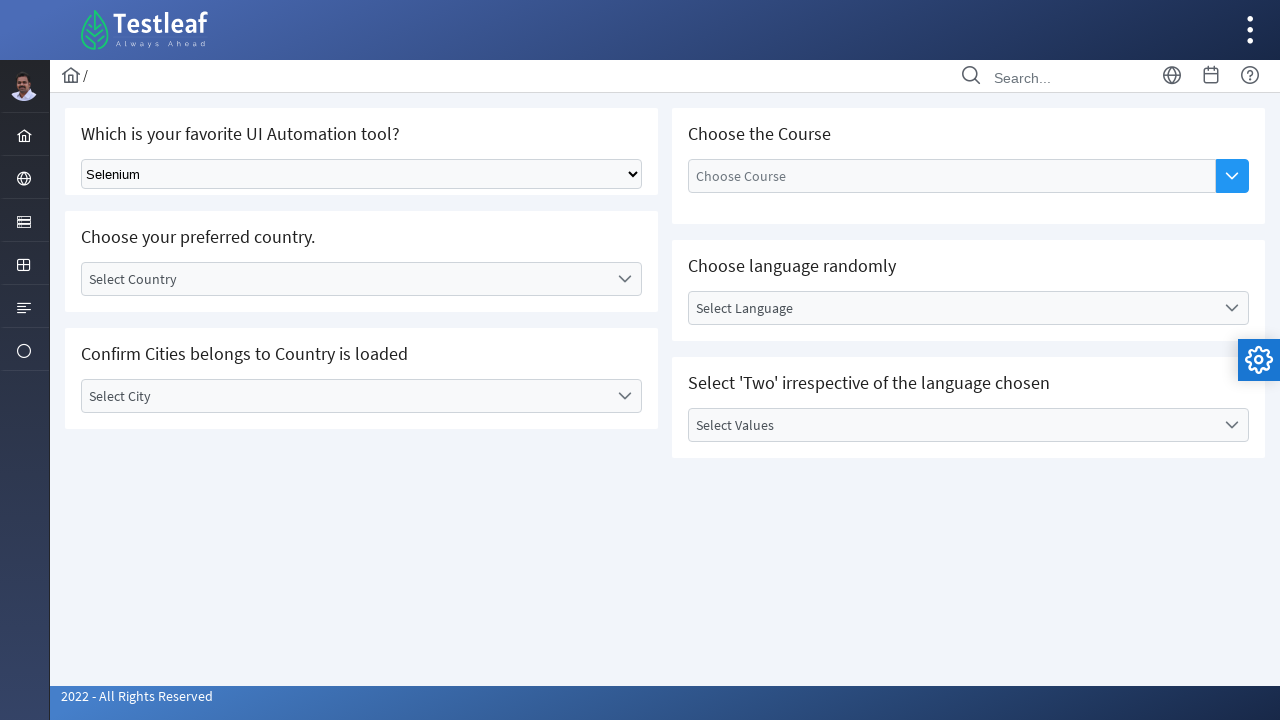

Clicked on country input field at (345, 279) on #j_idt87\:country_label
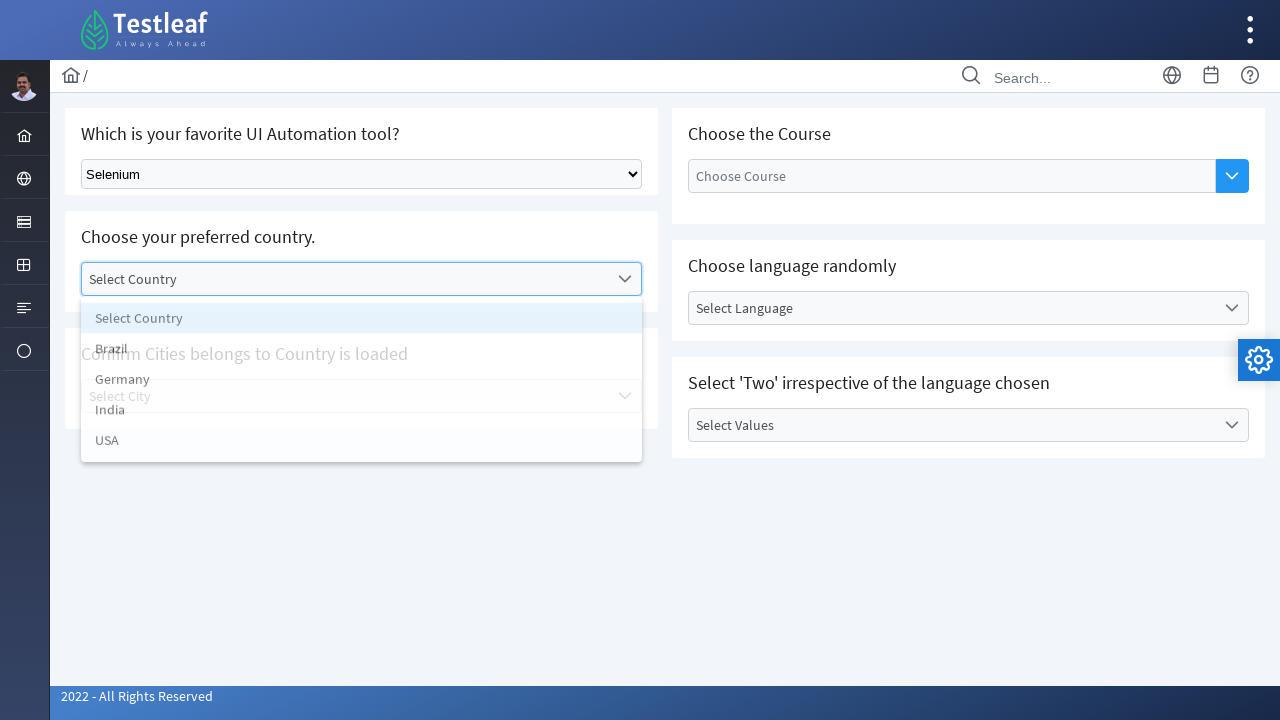

Typed 'India' into the country field
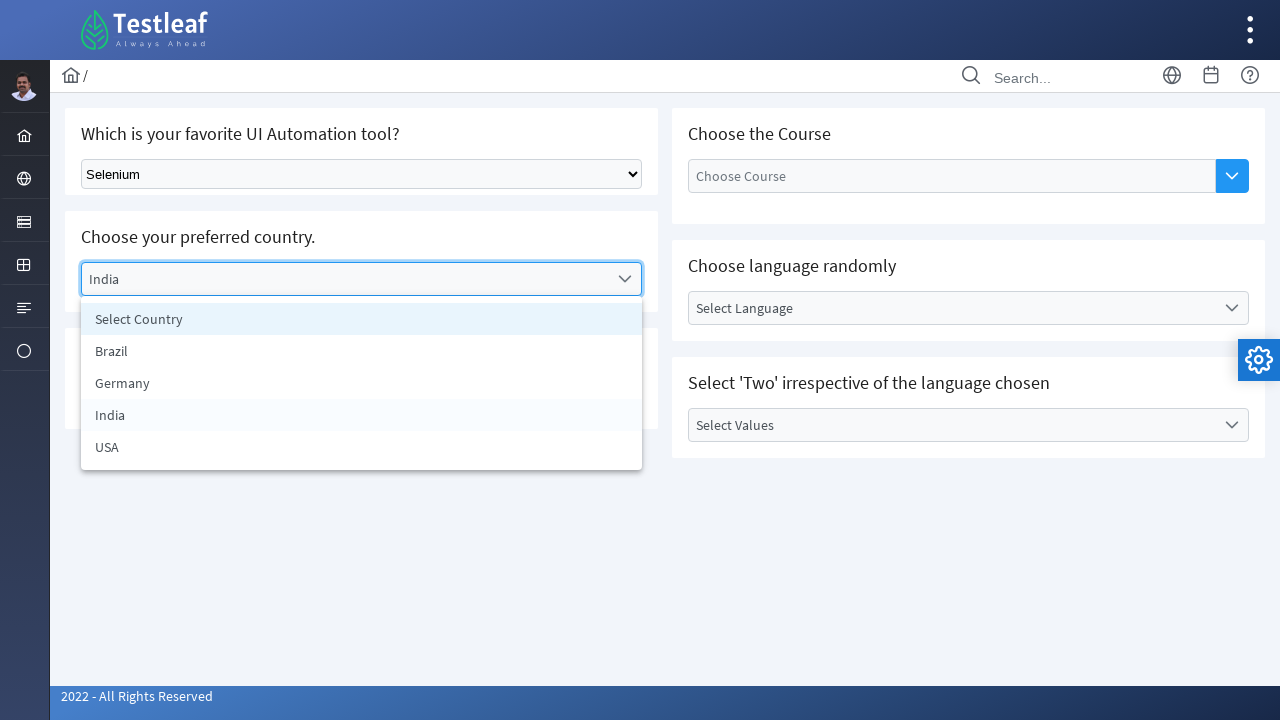

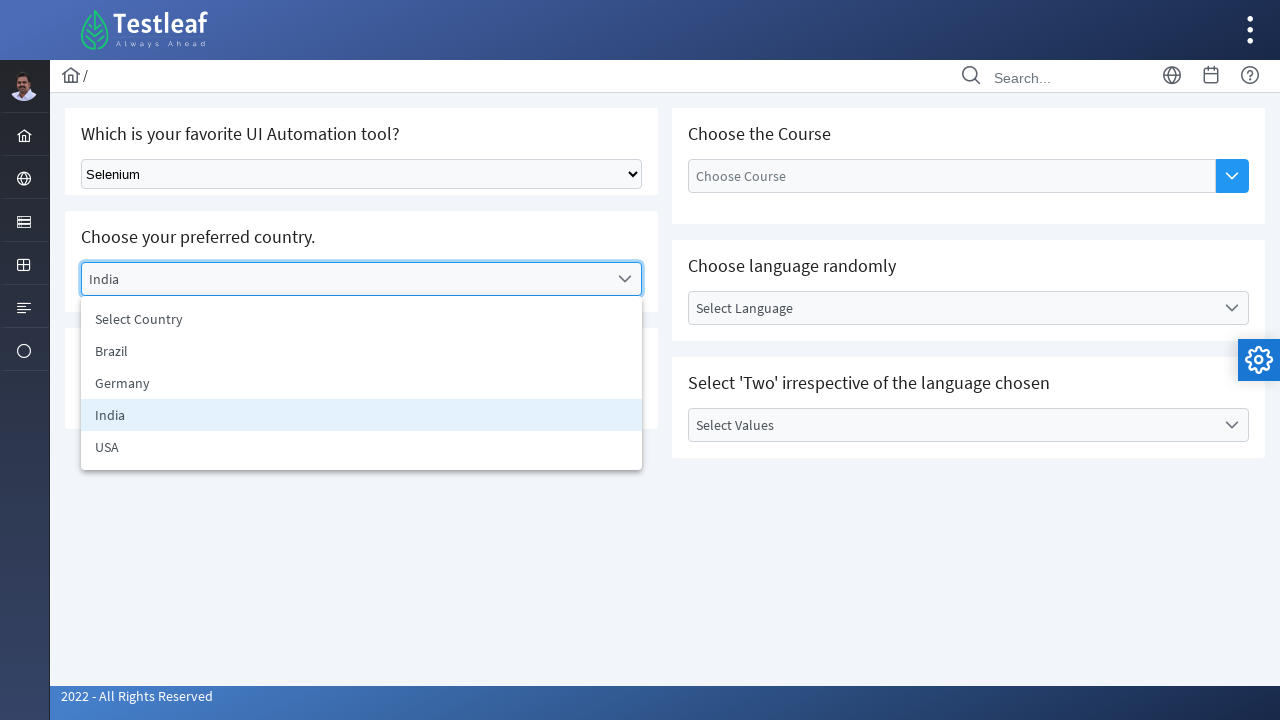